Tests multi-window/tab handling by opening a new tab, navigating to a second page to extract course information, then switching back to the original tab and entering that information into a form field.

Starting URL: https://rahulshettyacademy.com/angularpractice/

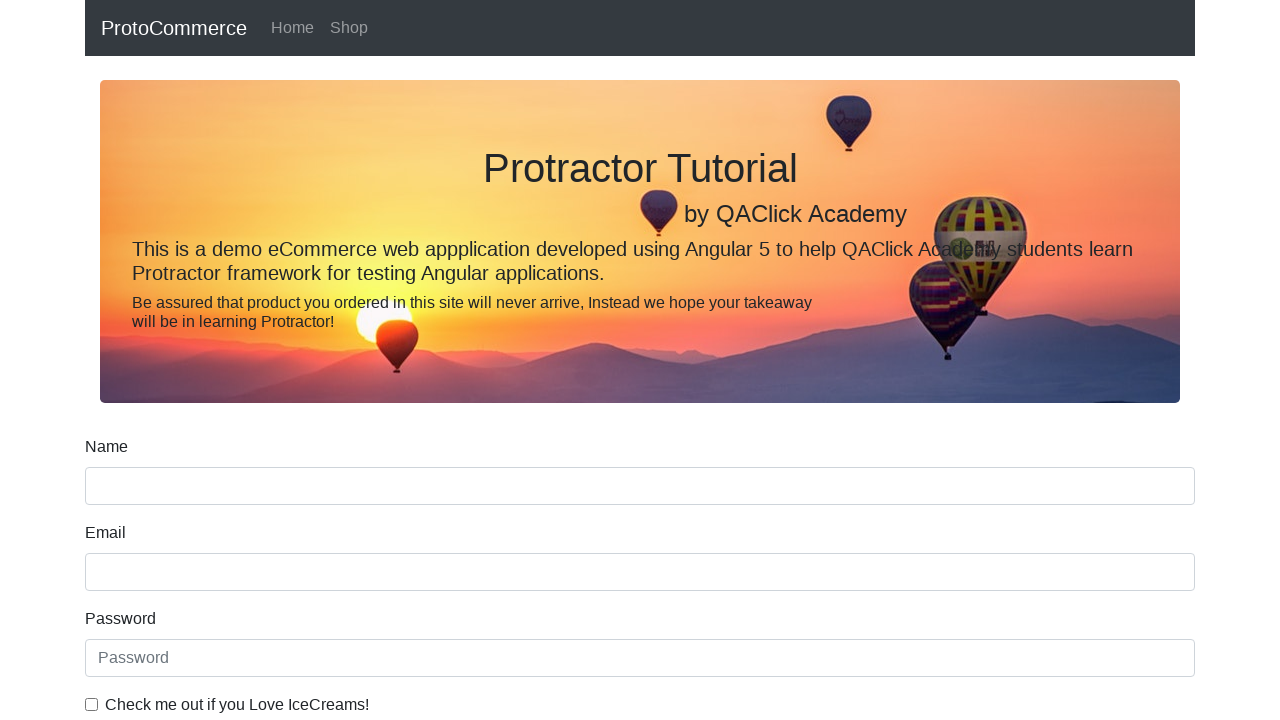

Opened a new tab/page
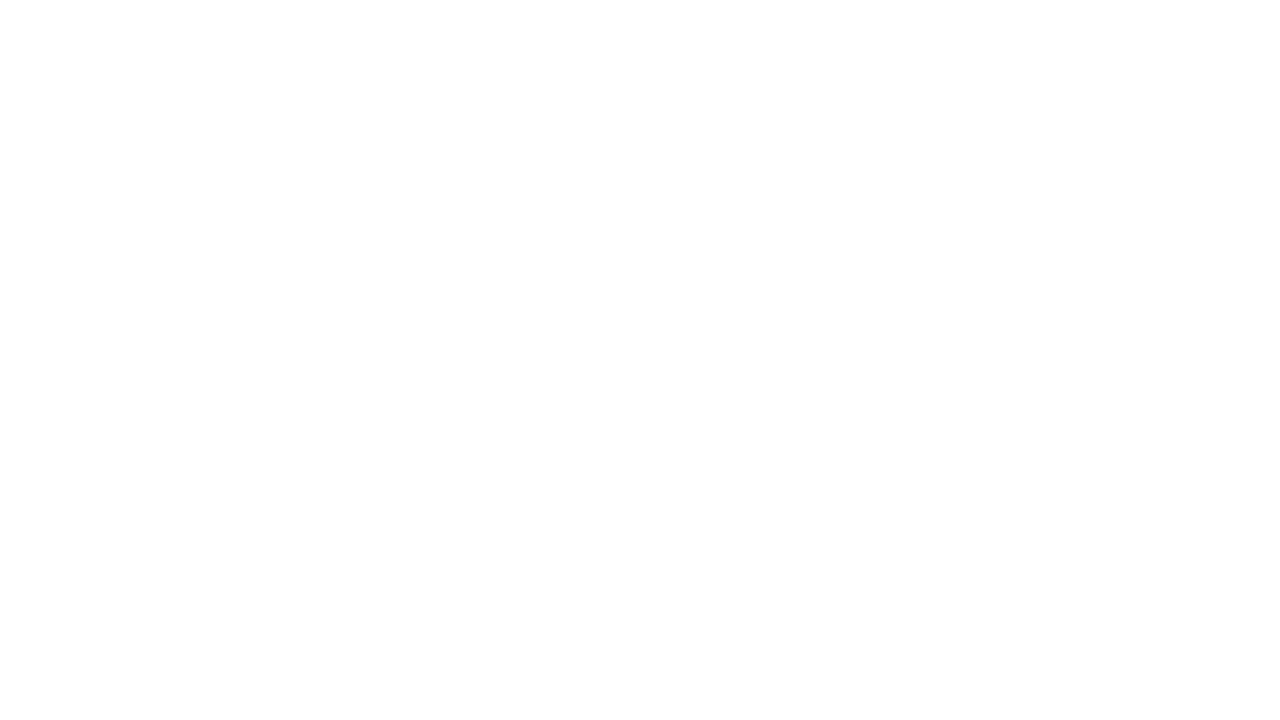

Navigated new tab to rahulshettyacademy.com
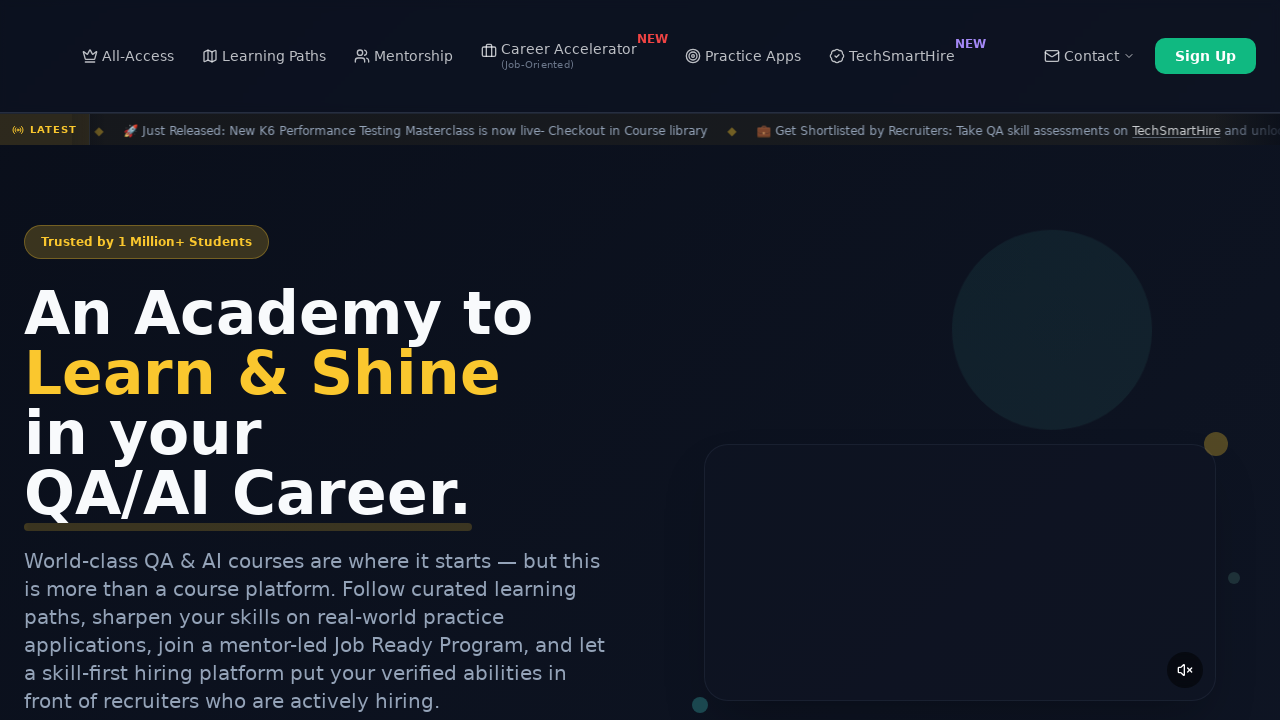

Waited for course links to load
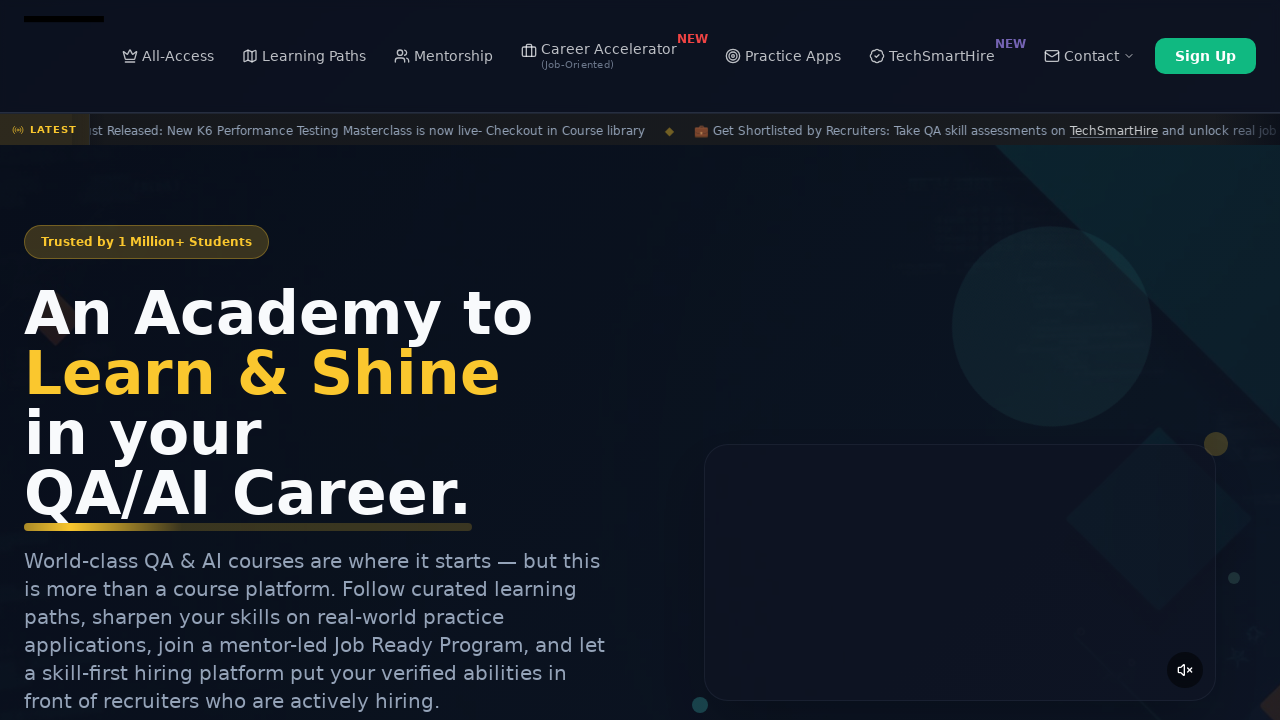

Located all course link elements
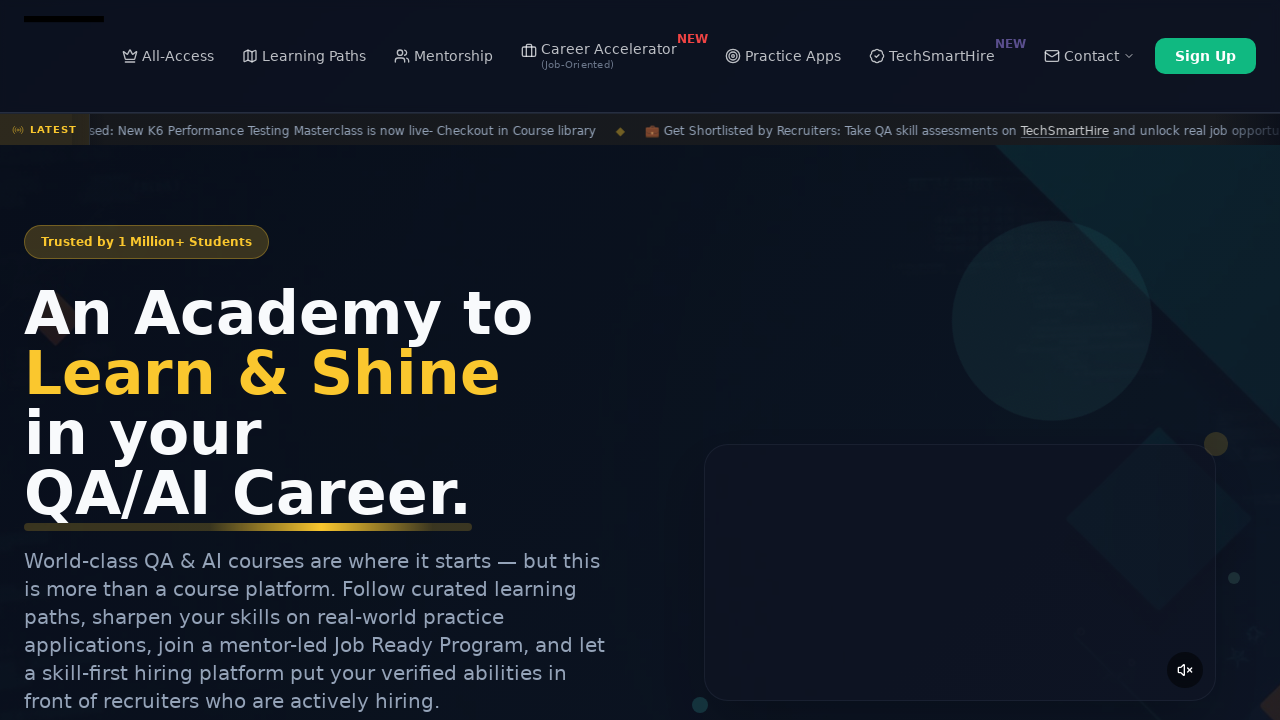

Extracted course name: Playwright Testing
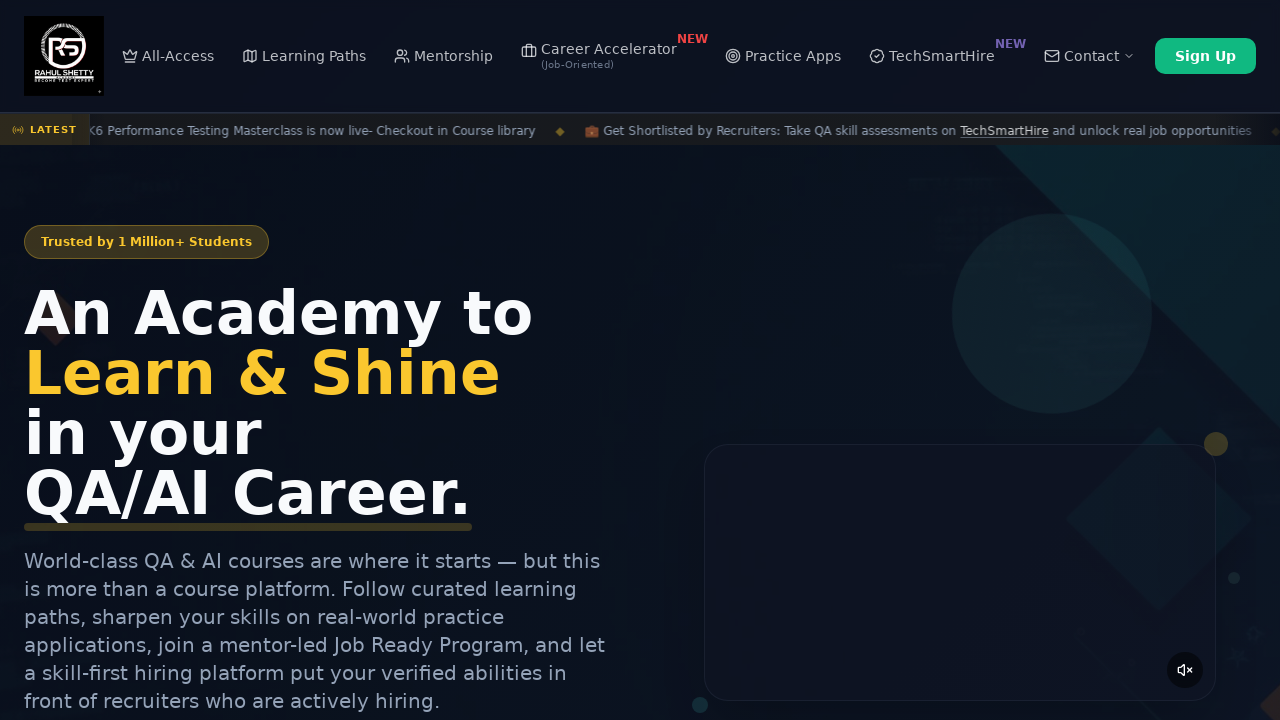

Switched back to original tab
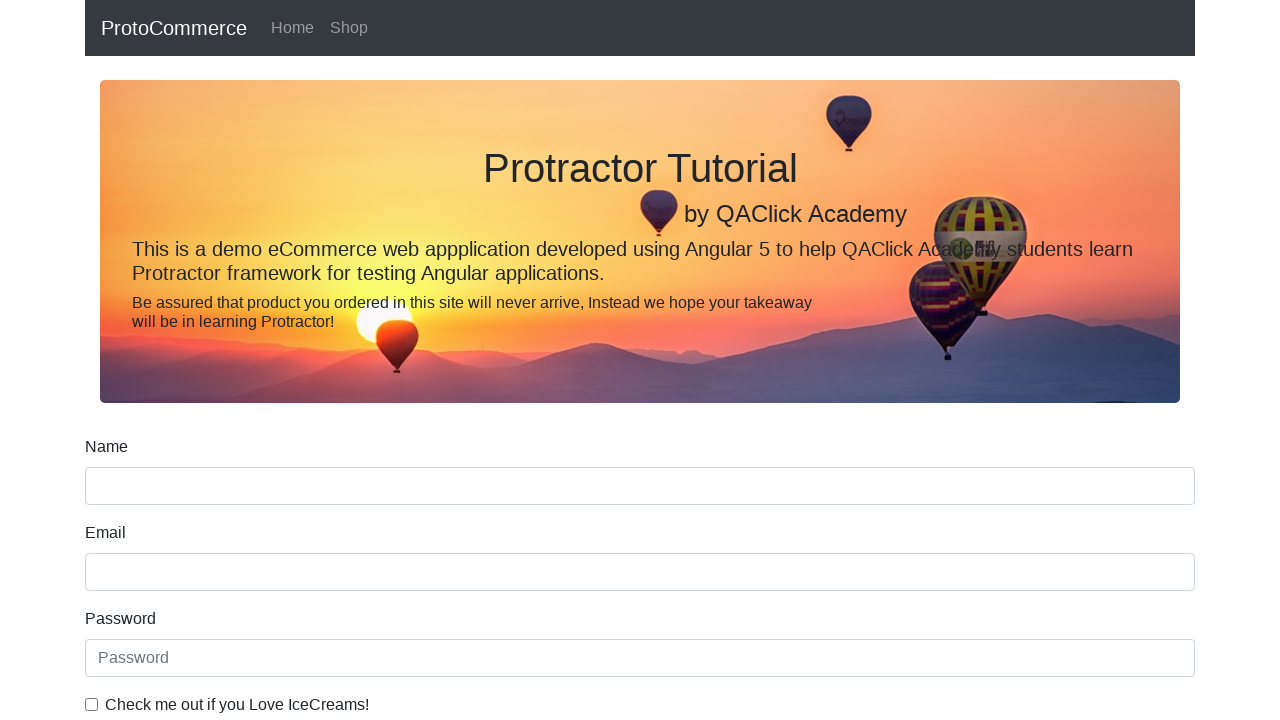

Entered course name 'Playwright Testing' into name field on input[name='name']
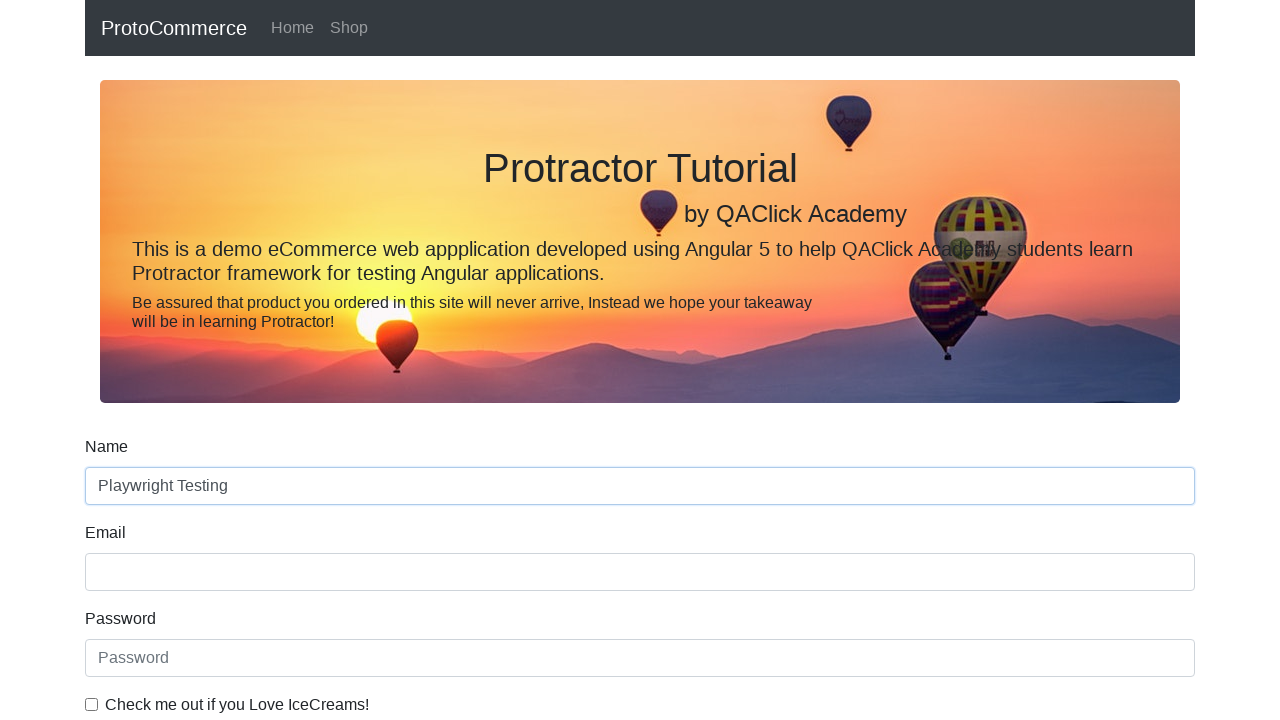

Closed the new tab
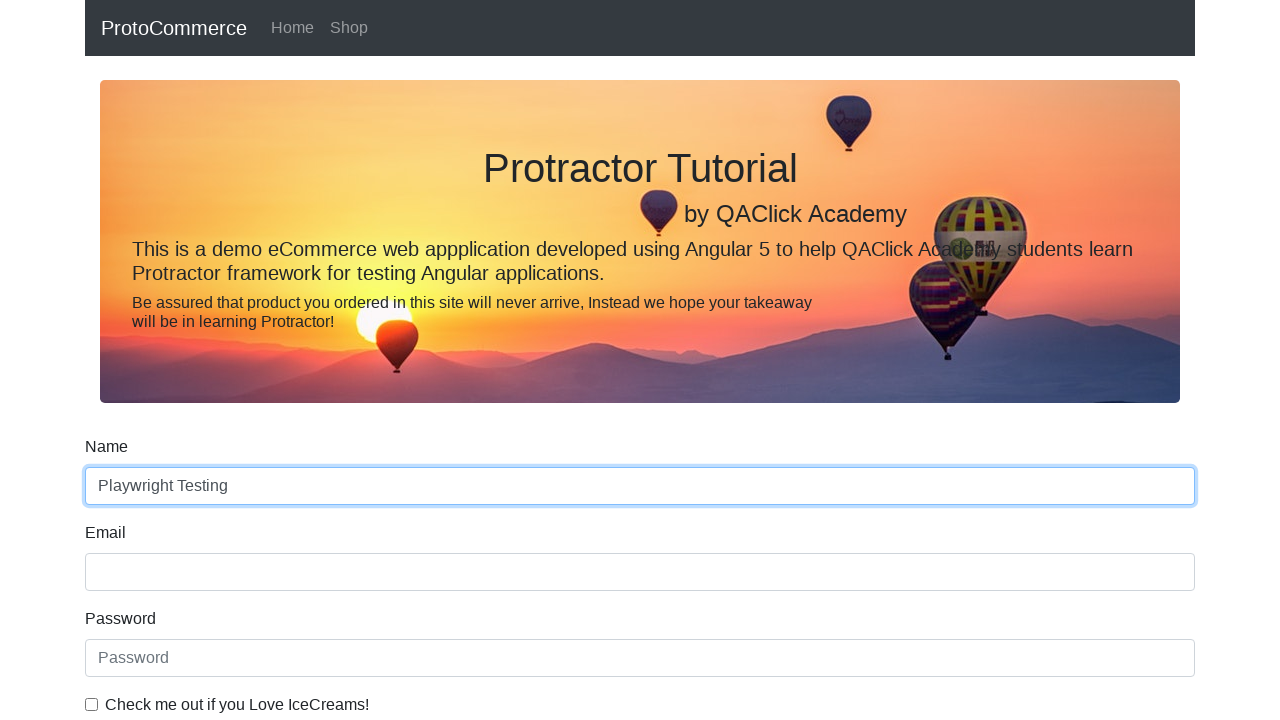

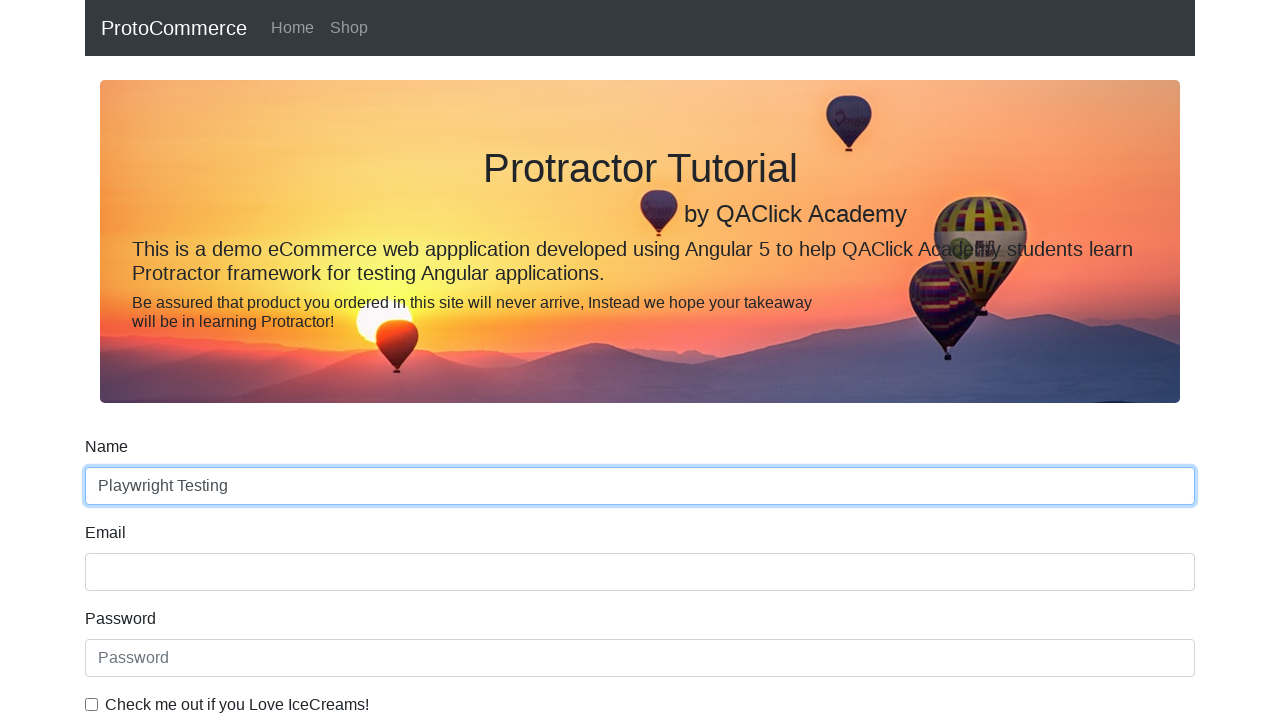